Tests table sorting functionality by clicking on the column header for vegetable names and verifying that the displayed items are properly sorted

Starting URL: https://rahulshettyacademy.com/seleniumPractise/#/offers/

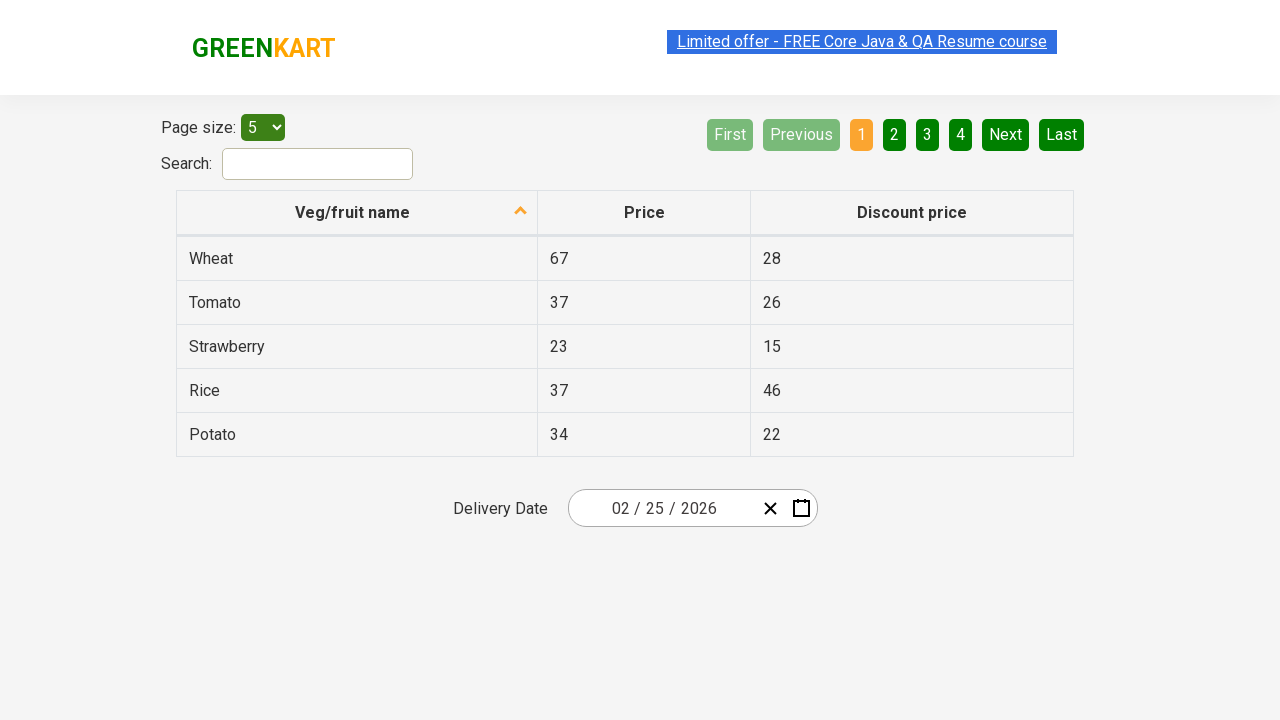

Clicked on 'Veg/fruit name' column header to sort by vegetable names at (353, 212) on xpath=//span[text()='Veg/fruit name']
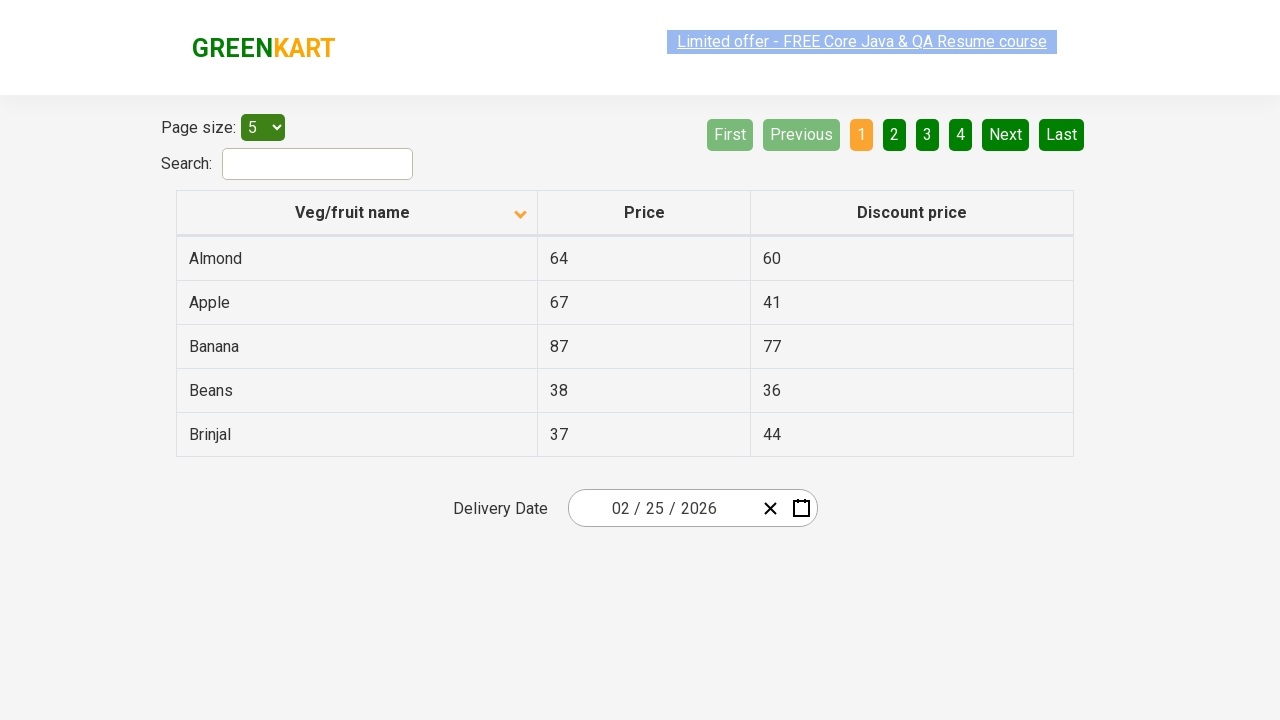

Waited for table to load after sorting
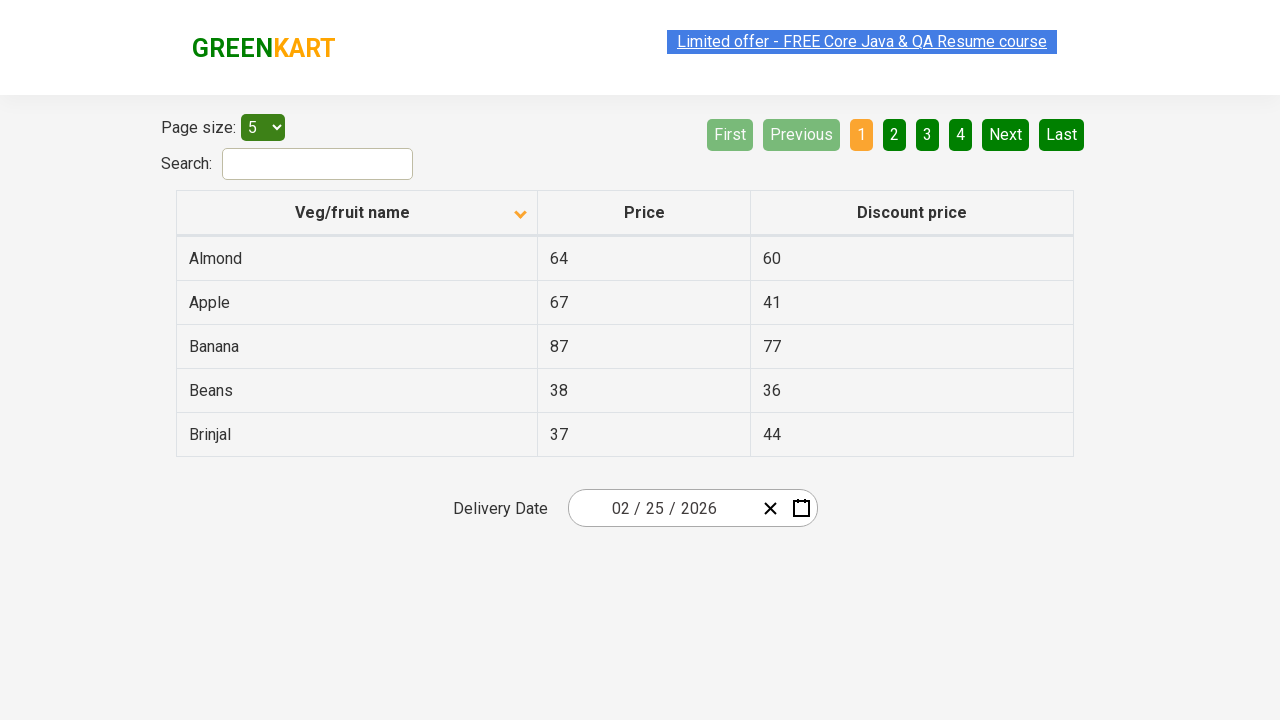

Retrieved all vegetable name elements from the first column
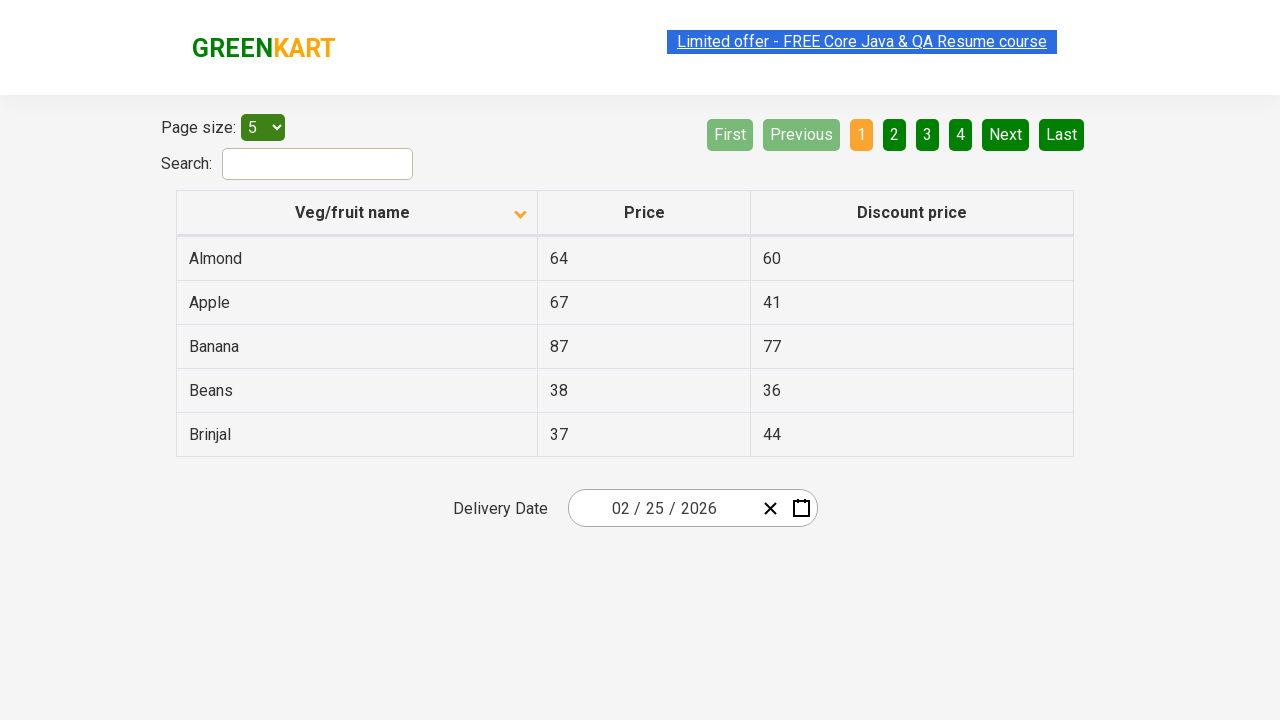

Collected 5 vegetable names from the table
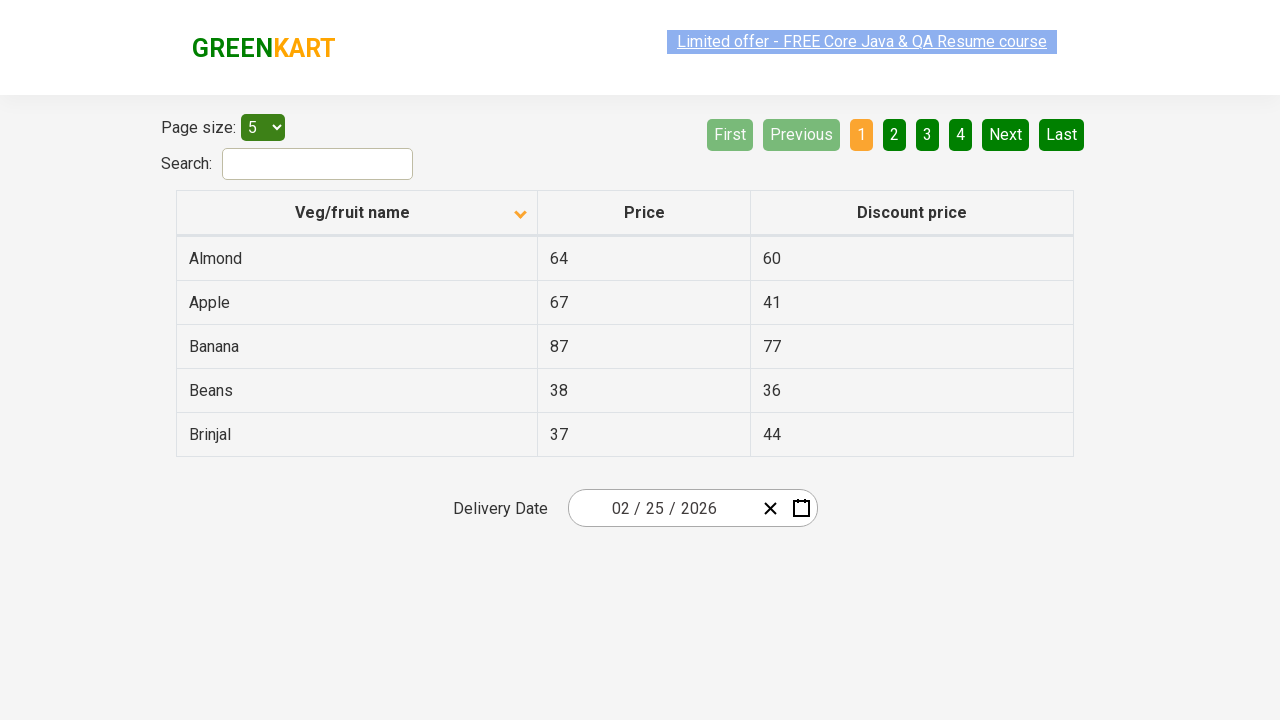

Created a sorted copy of the vegetable names for comparison
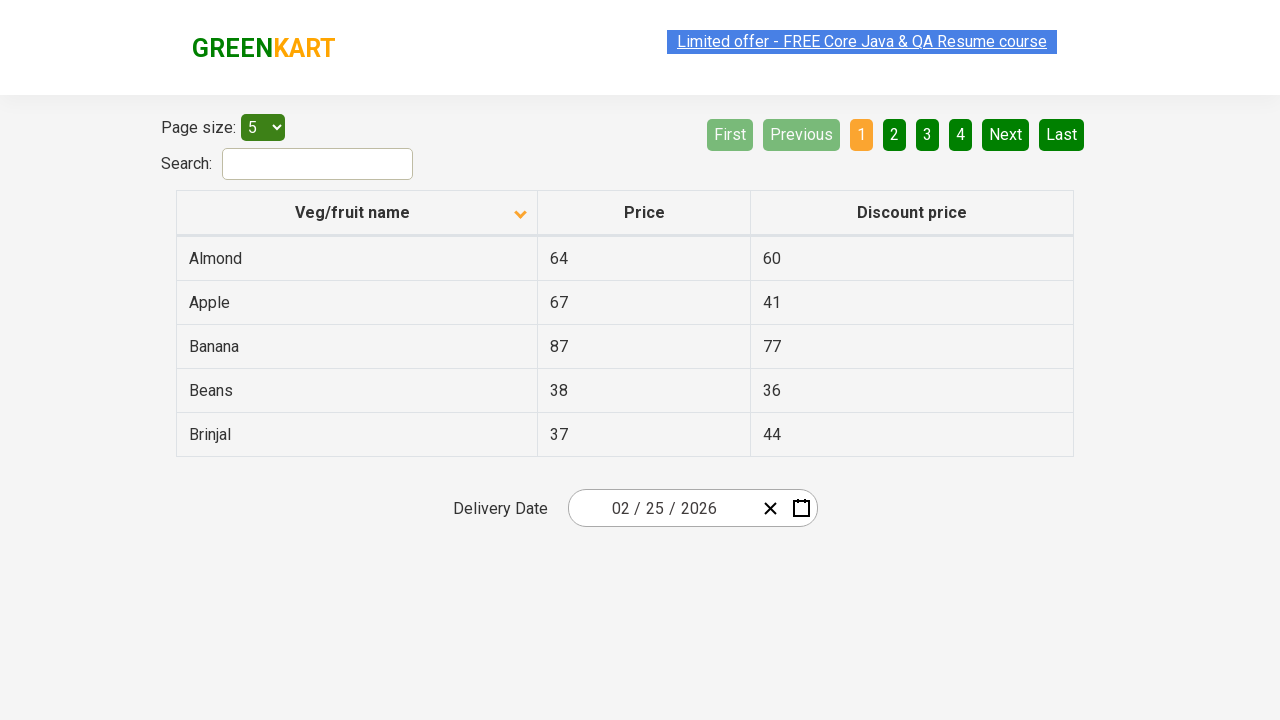

Verified that table is properly sorted in alphabetical order by vegetable names
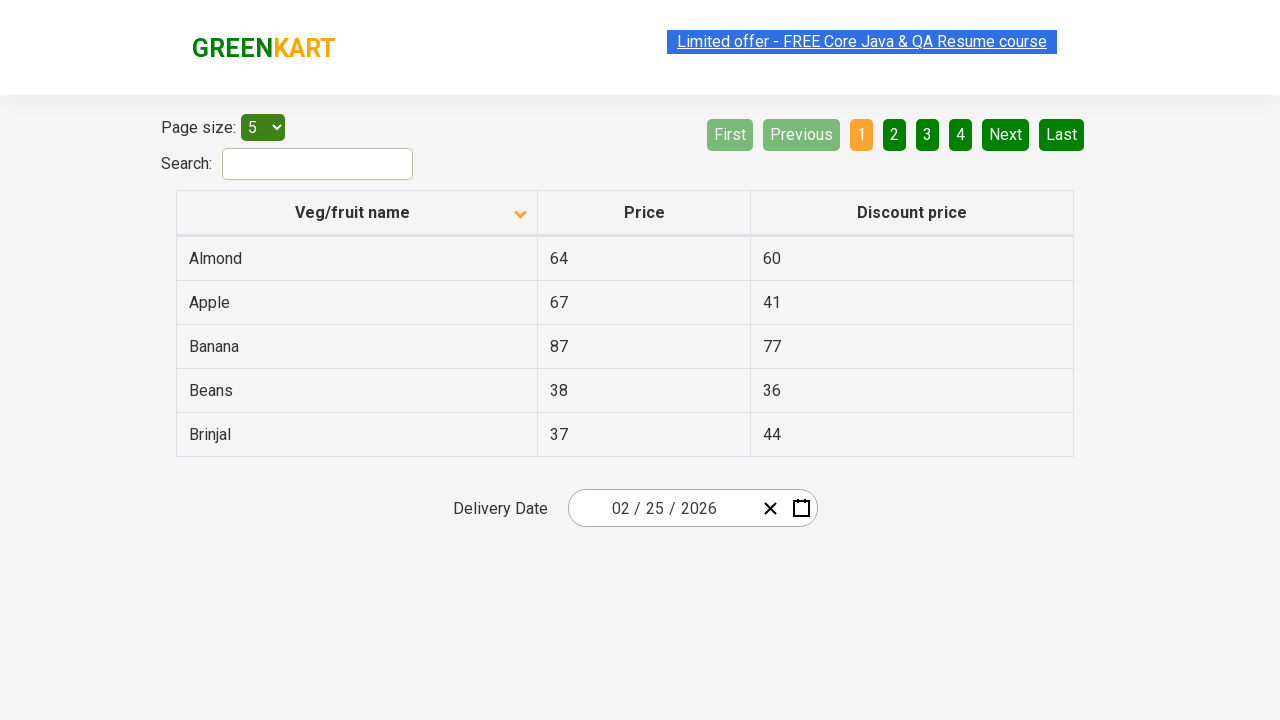

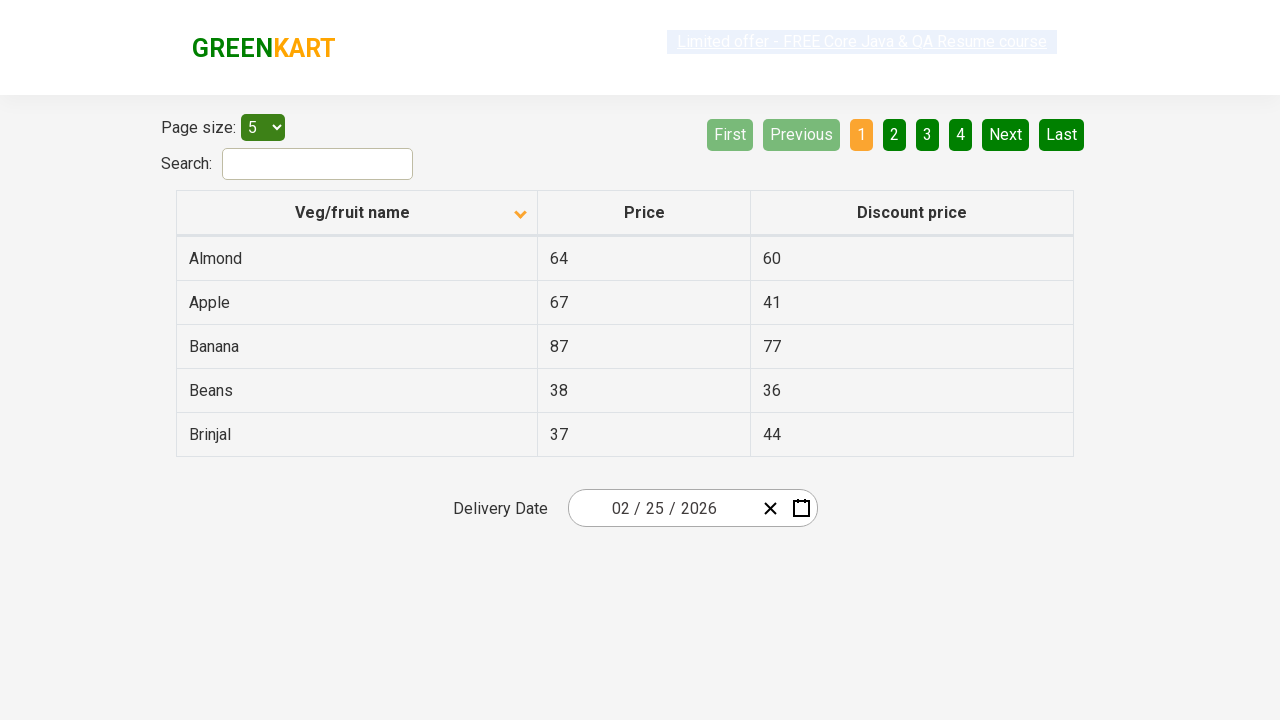